Navigates to the Sauce Labs test orchestration product page

Starting URL: https://saucelabs.com/products/test-orchestration

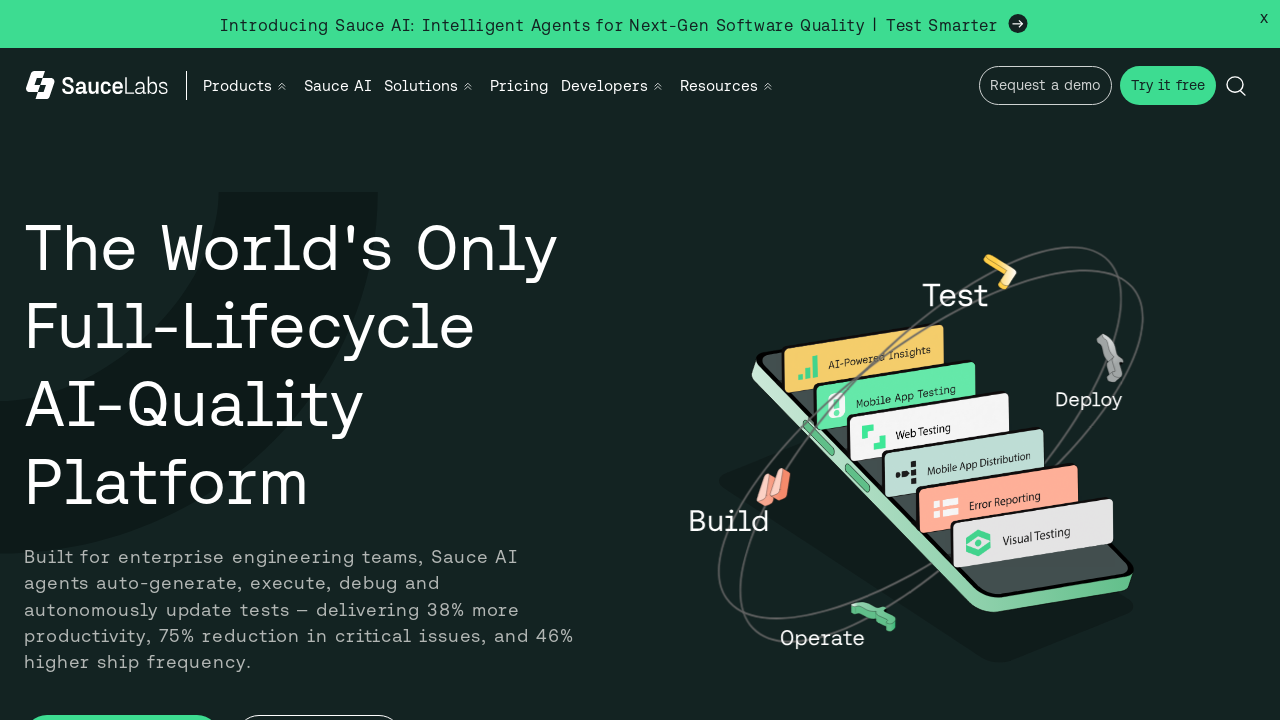

Navigated to Sauce Labs Test Orchestration product page
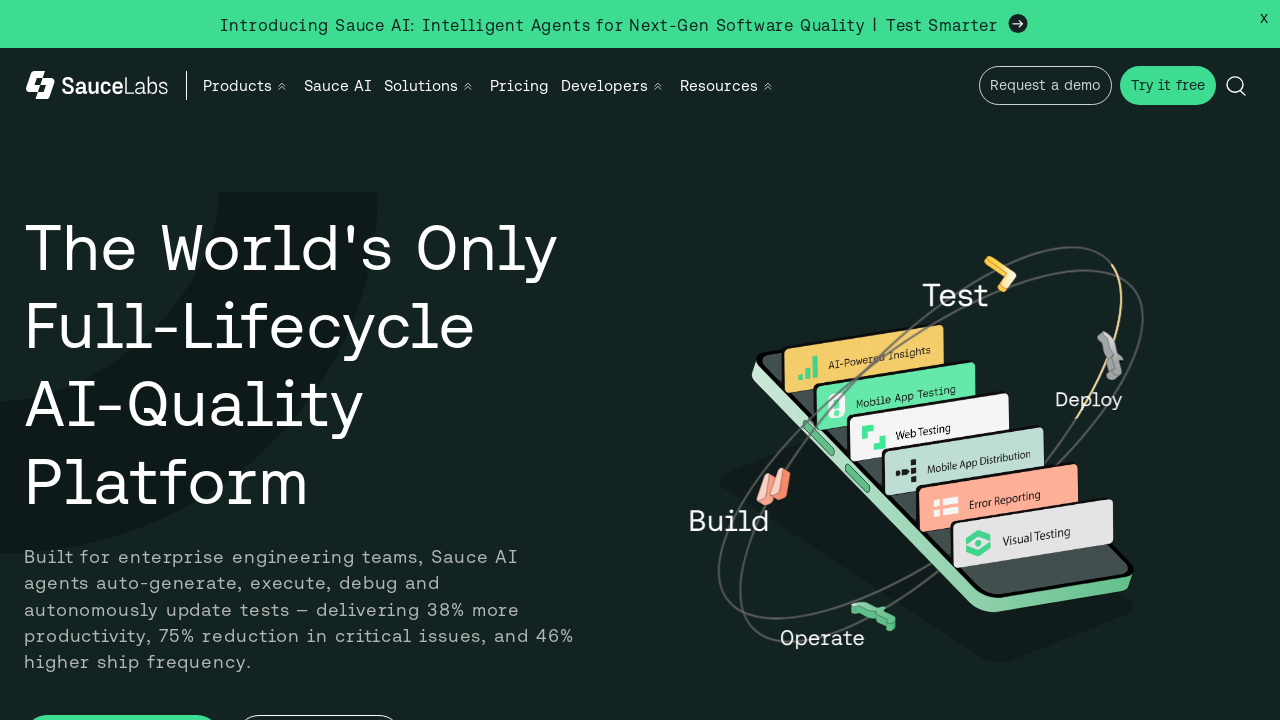

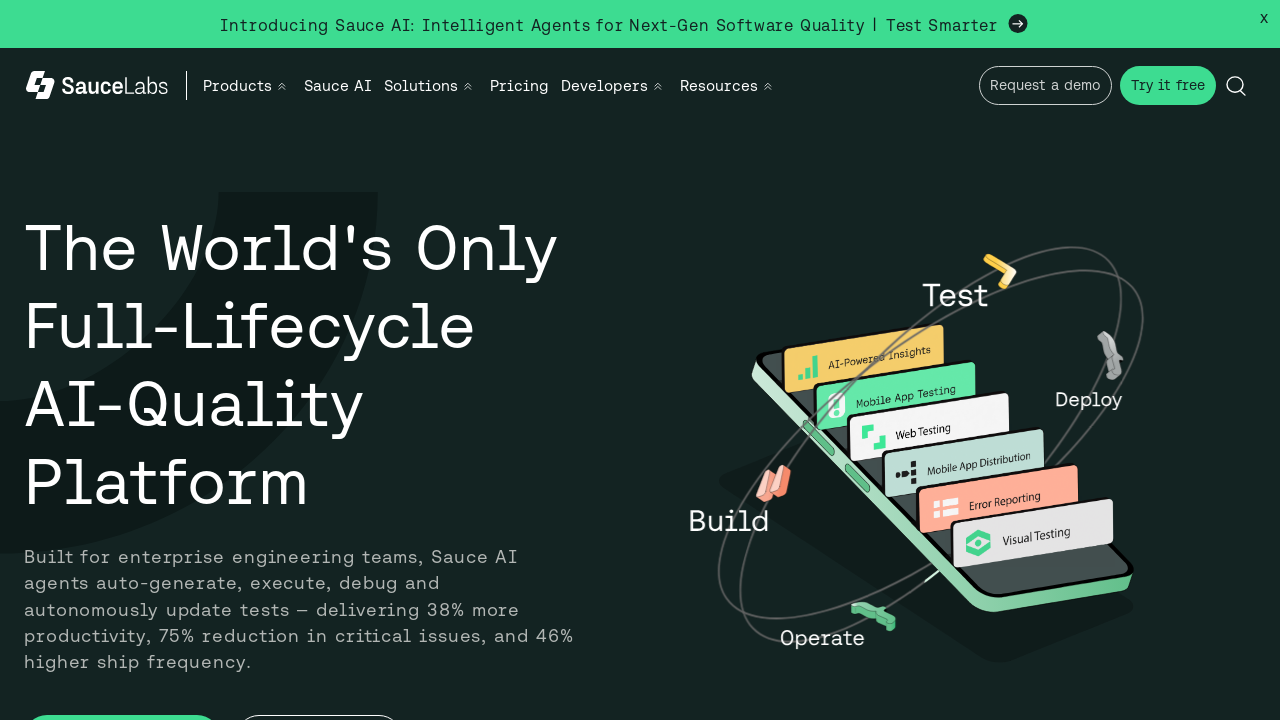